Tests drag and drop functionality by dragging element A onto element B

Starting URL: https://the-internet.herokuapp.com

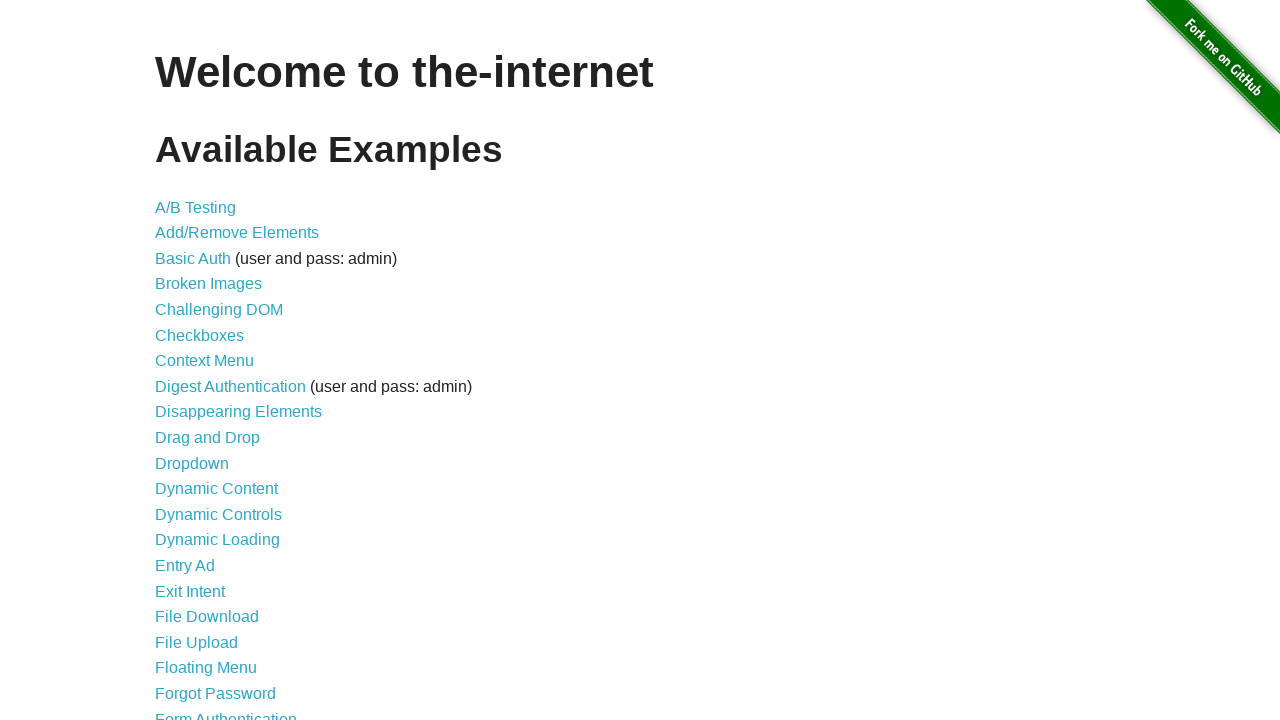

Navigated to the-internet.herokuapp.com
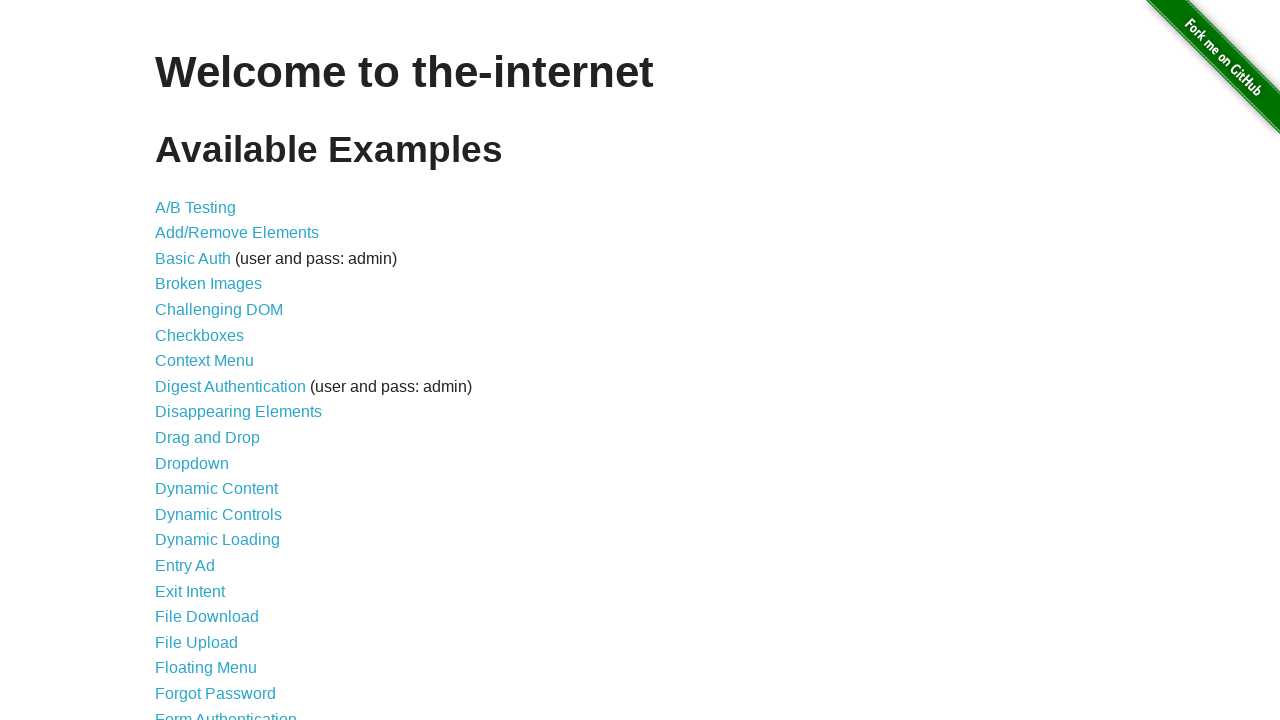

Clicked on Drag and Drop link at (208, 438) on a[href='/drag_and_drop']
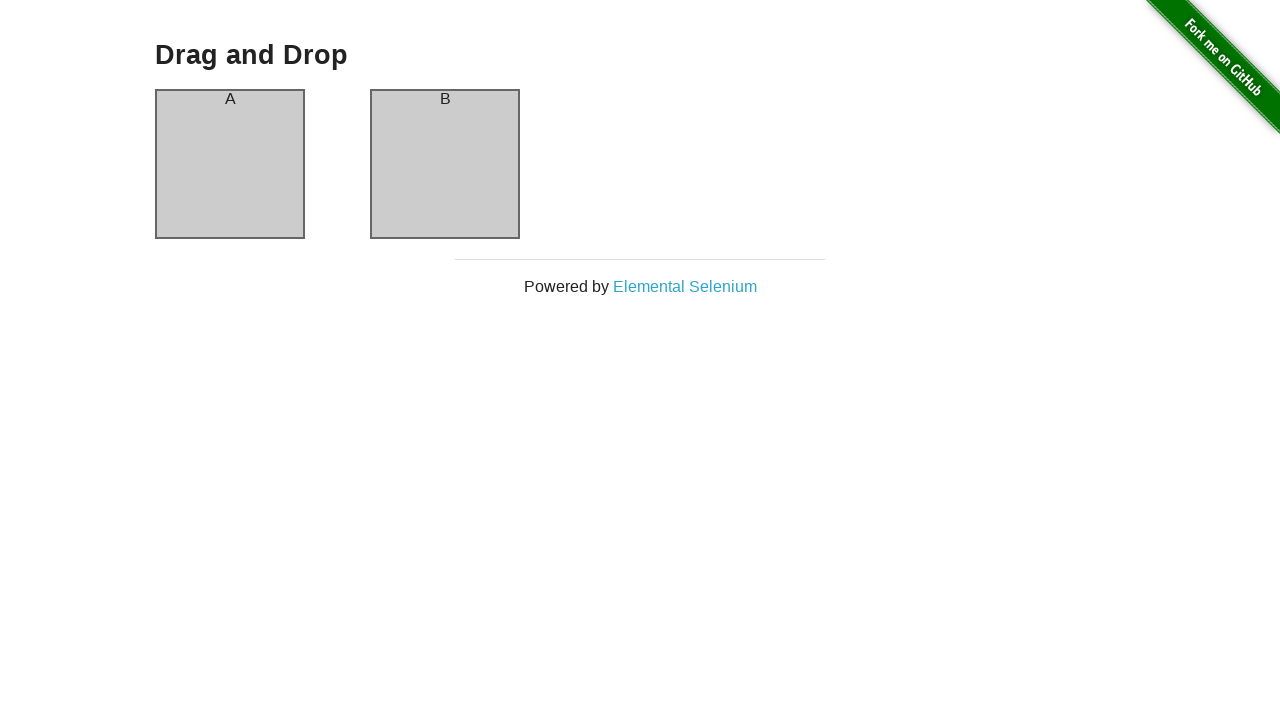

Dragged element A onto element B at (445, 164)
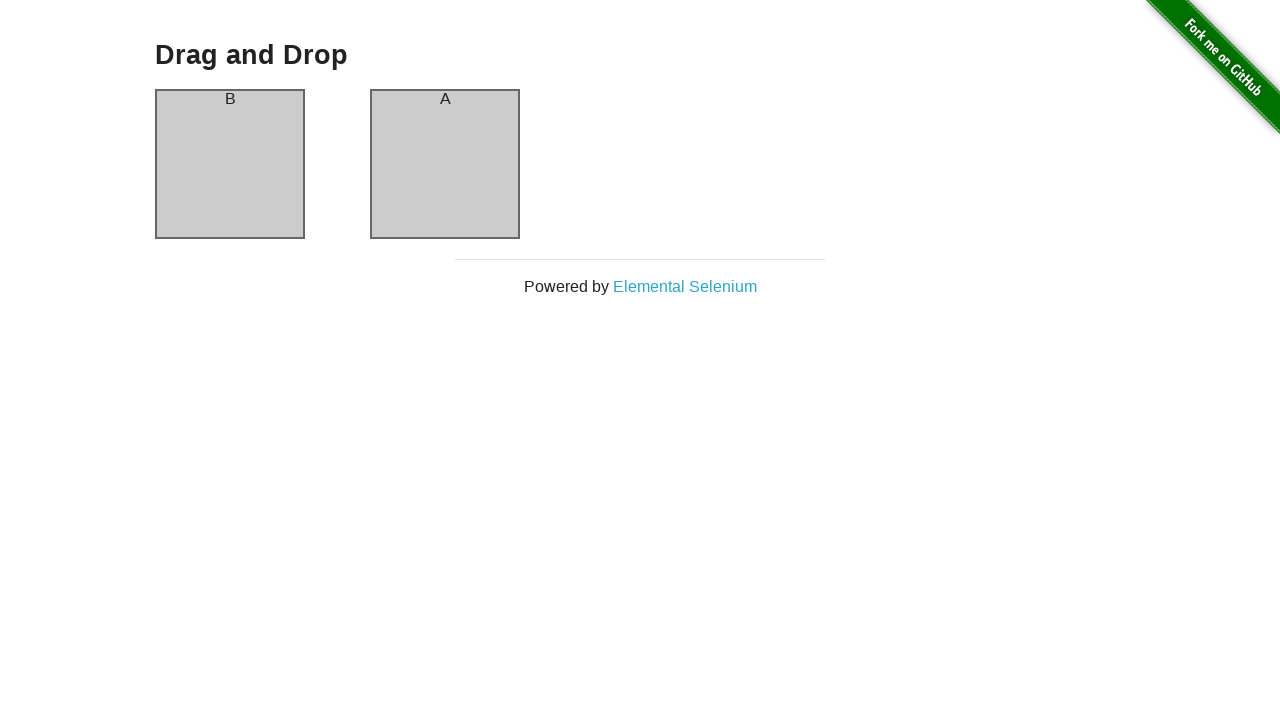

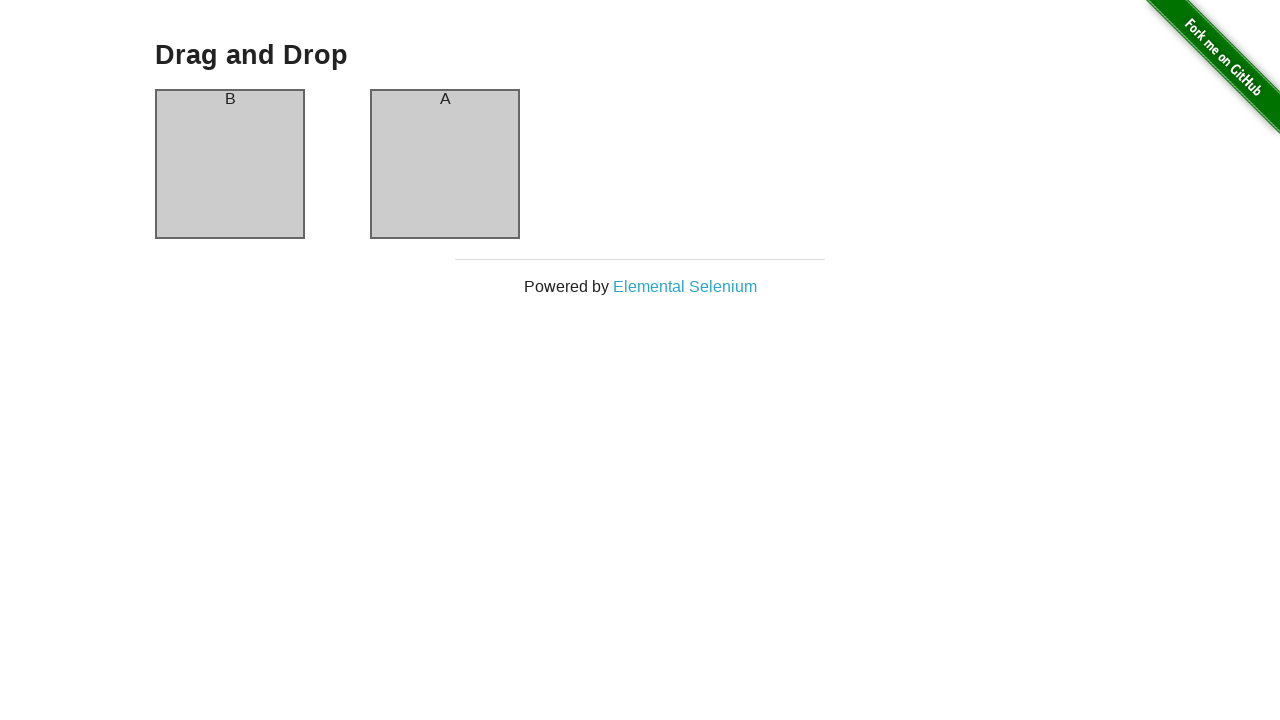